Tests handling a JavaScript alert by clicking a button to trigger it and accepting the alert with OK

Starting URL: https://demo.automationtesting.in/Alerts.html

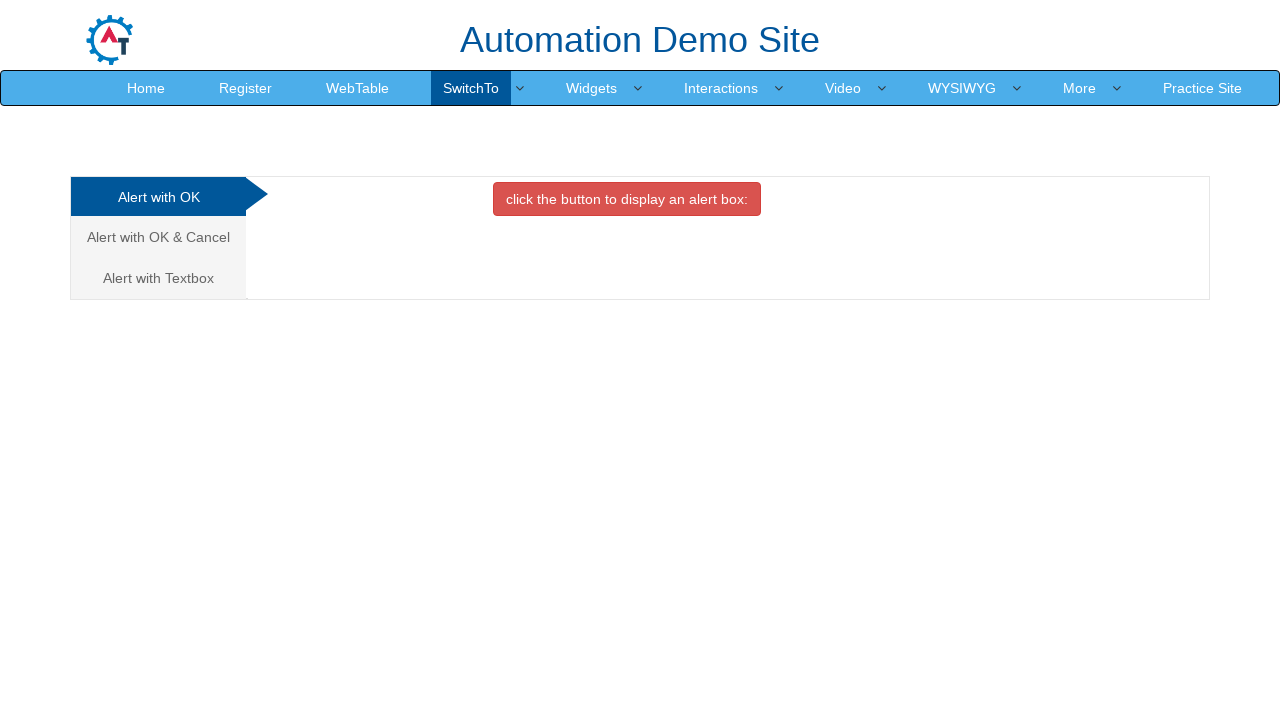

Set up dialog handler to accept alerts
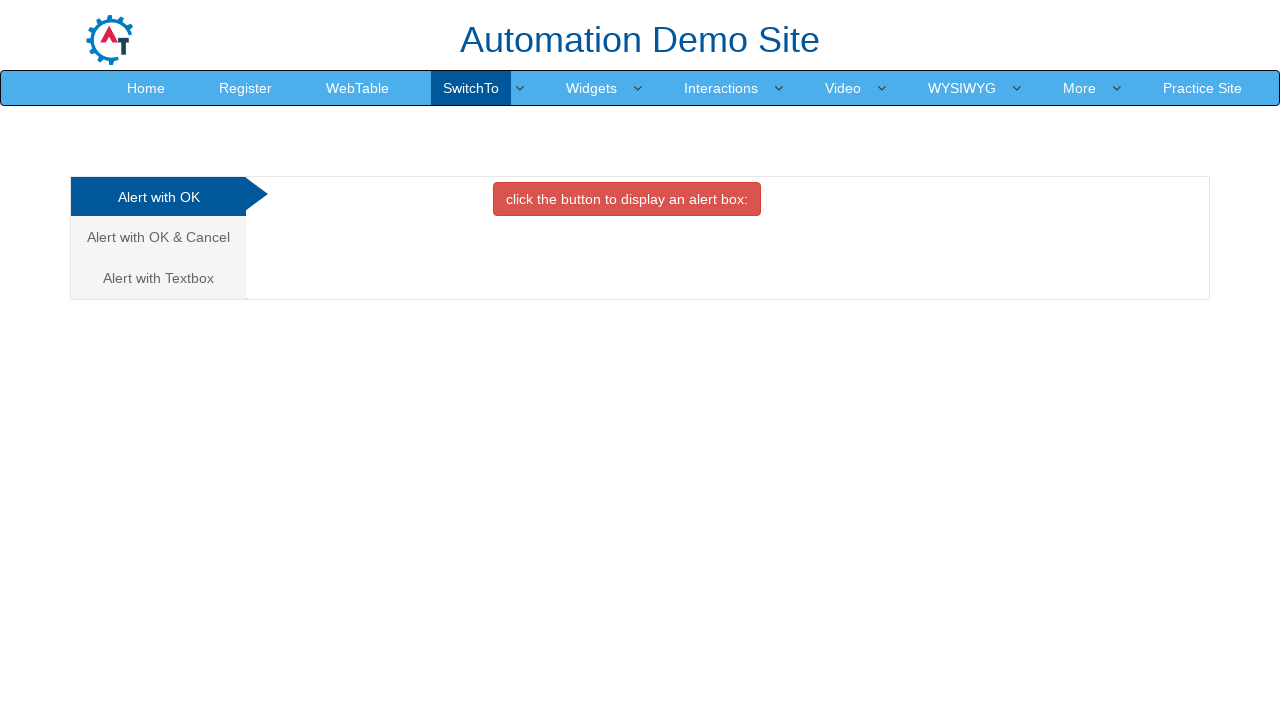

Clicked the danger button to trigger JavaScript alert at (627, 199) on .btn-danger
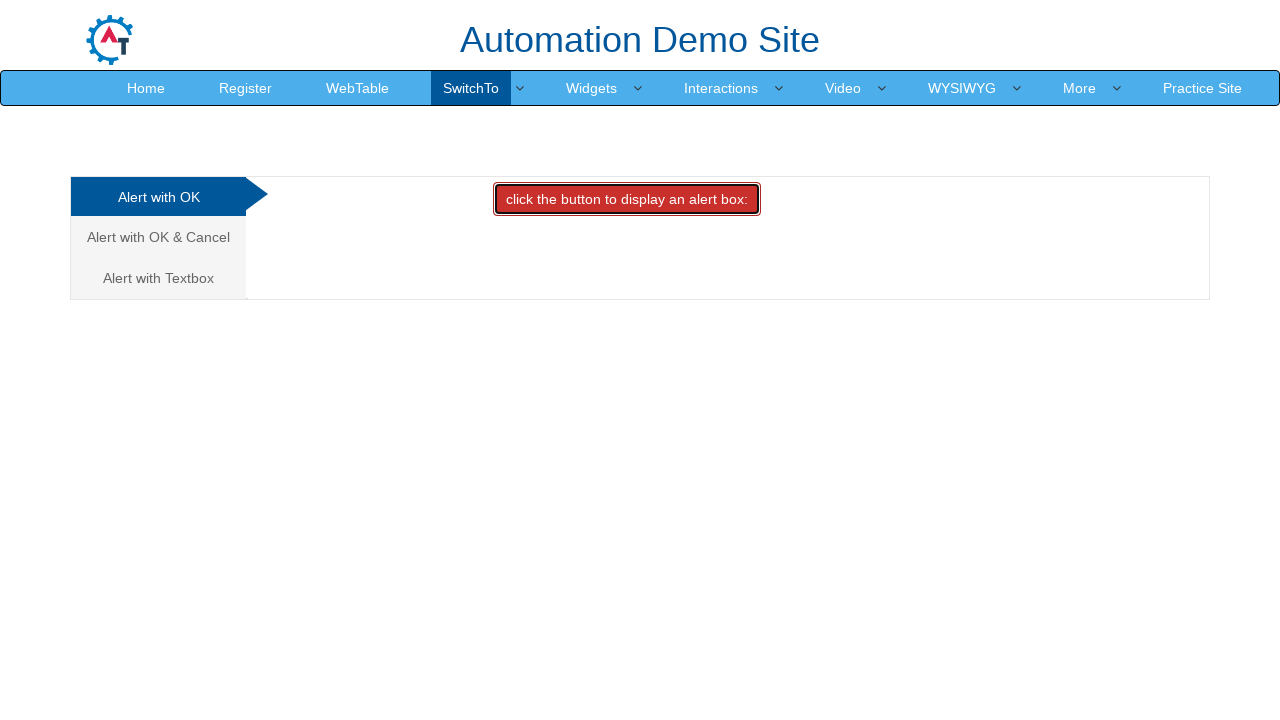

Waited for alert to be handled
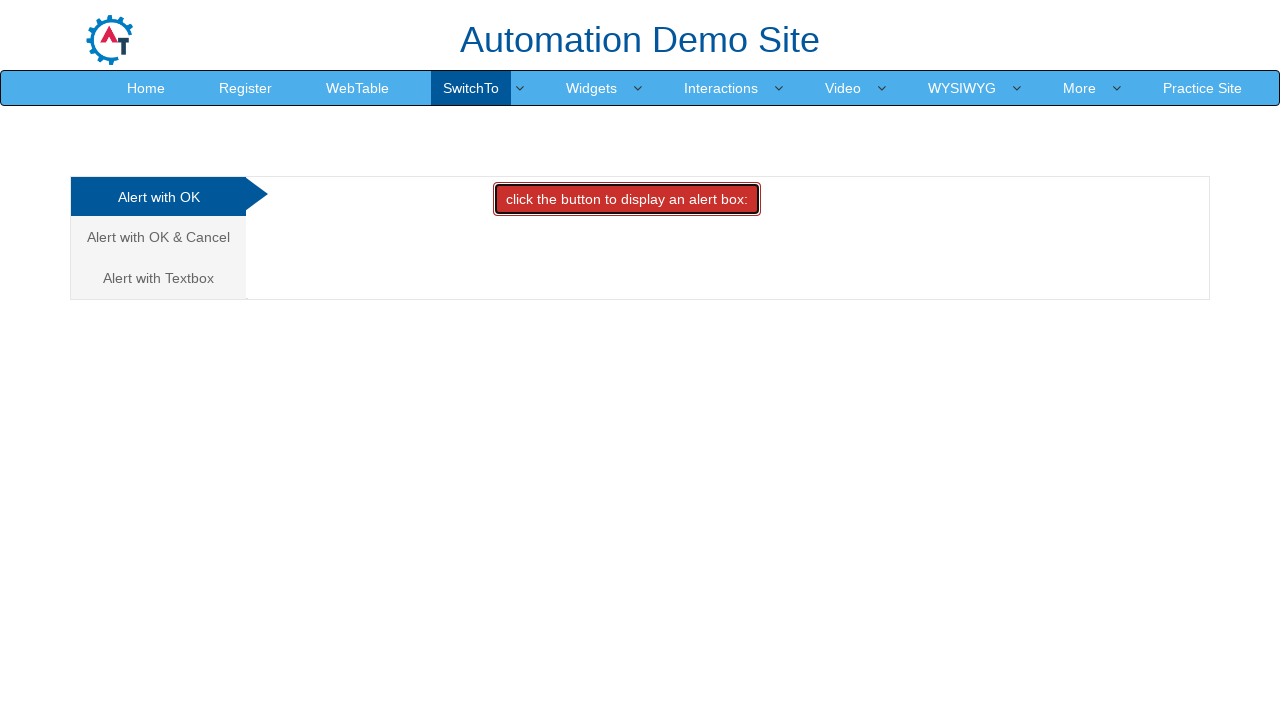

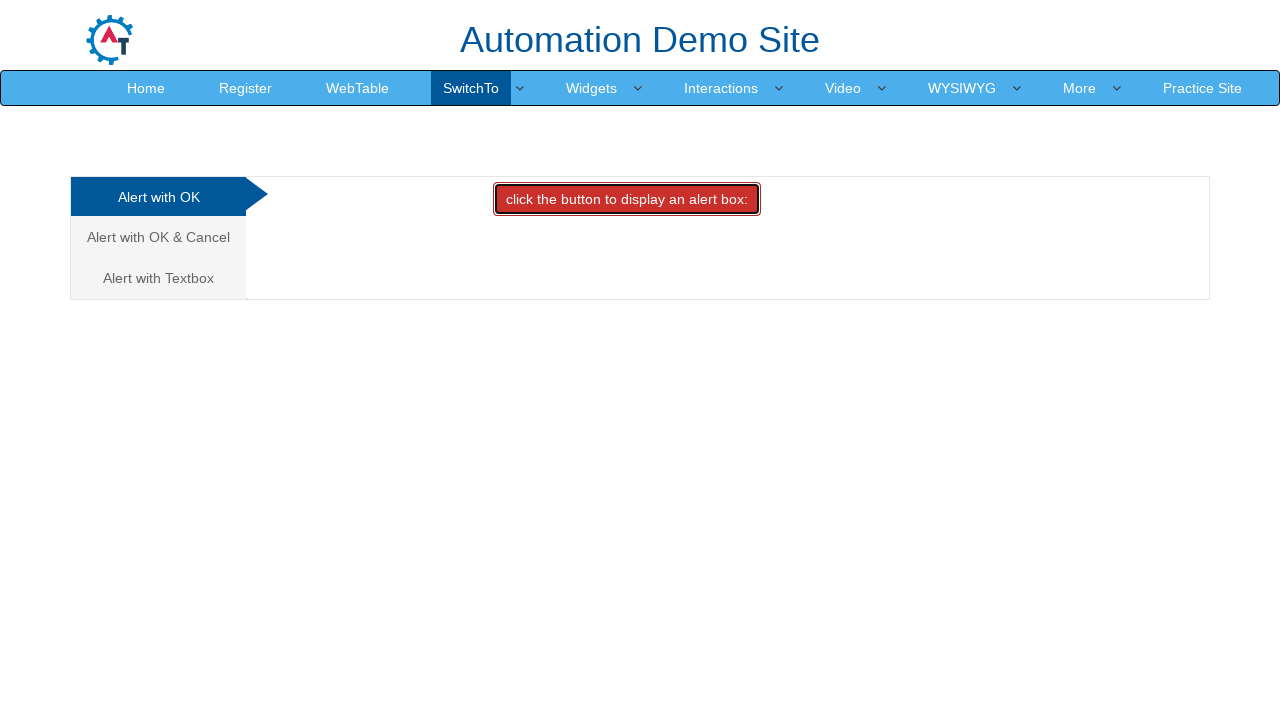